Tests table sorting by clicking the Due column header and verifying the values are sorted in ascending order

Starting URL: http://the-internet.herokuapp.com/tables

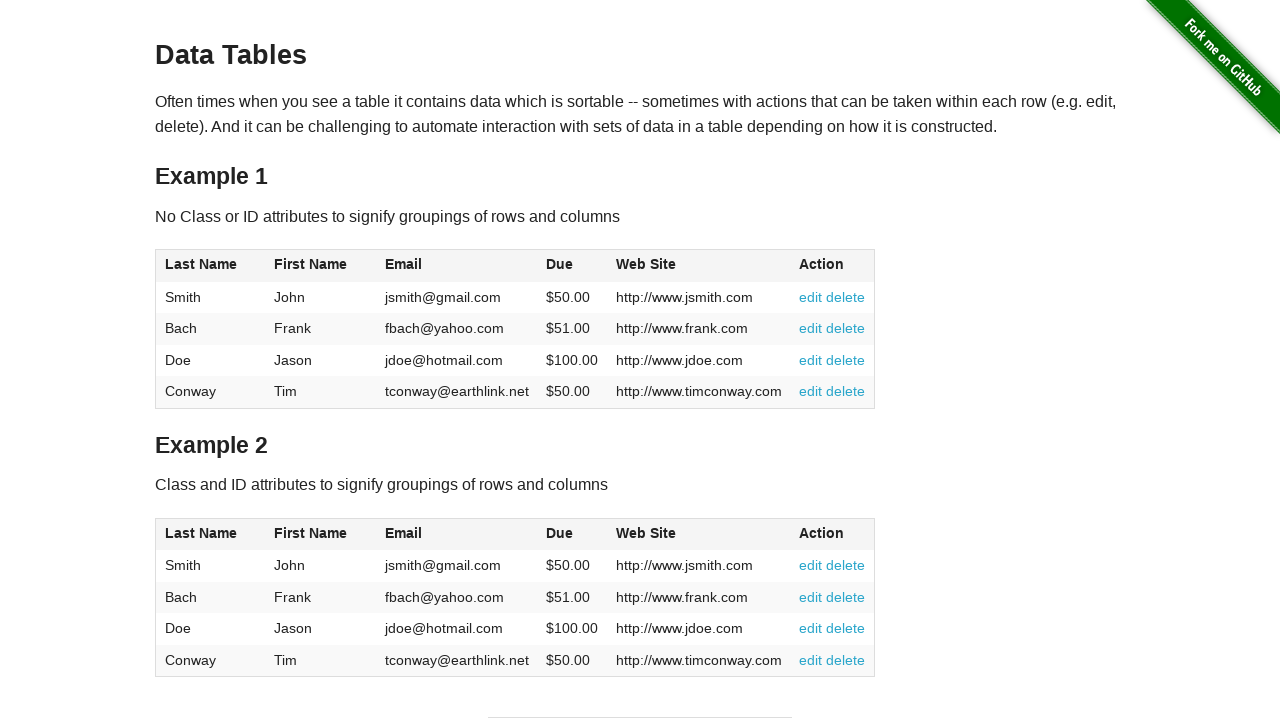

Clicked Due column header to sort ascending at (572, 266) on #table1 thead tr th:nth-of-type(4)
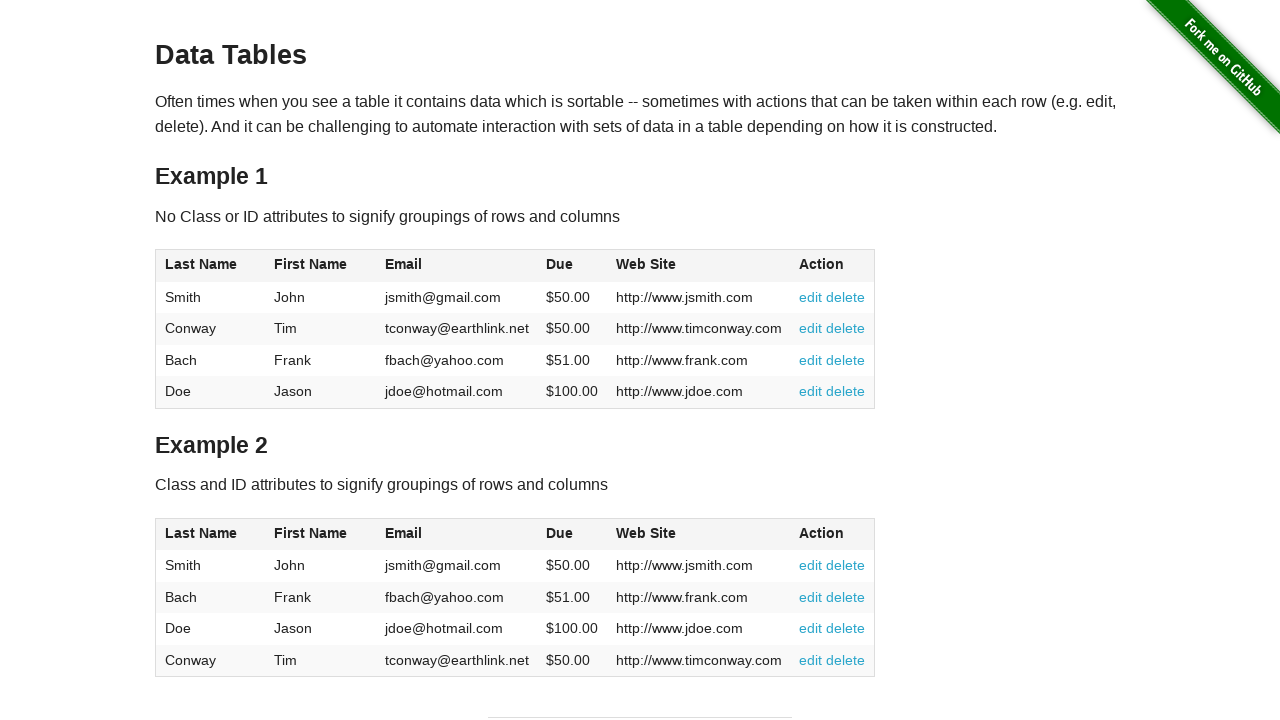

Table sorted and Due column values are now visible
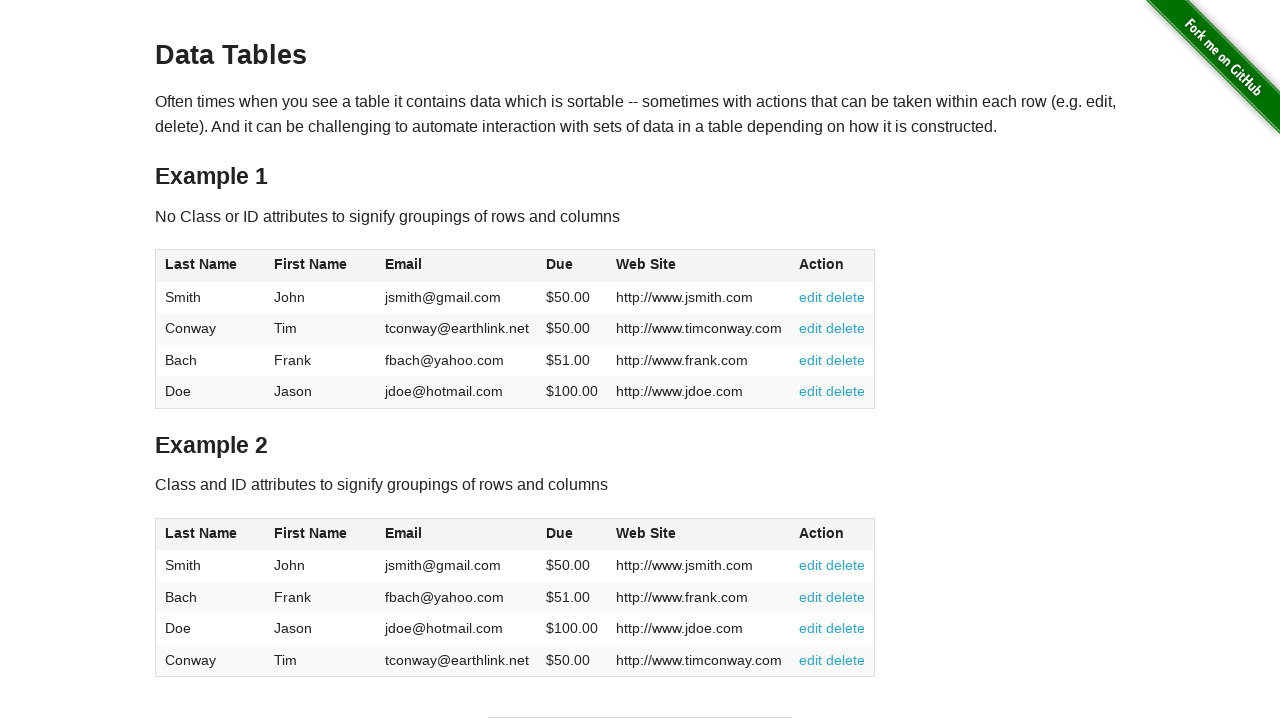

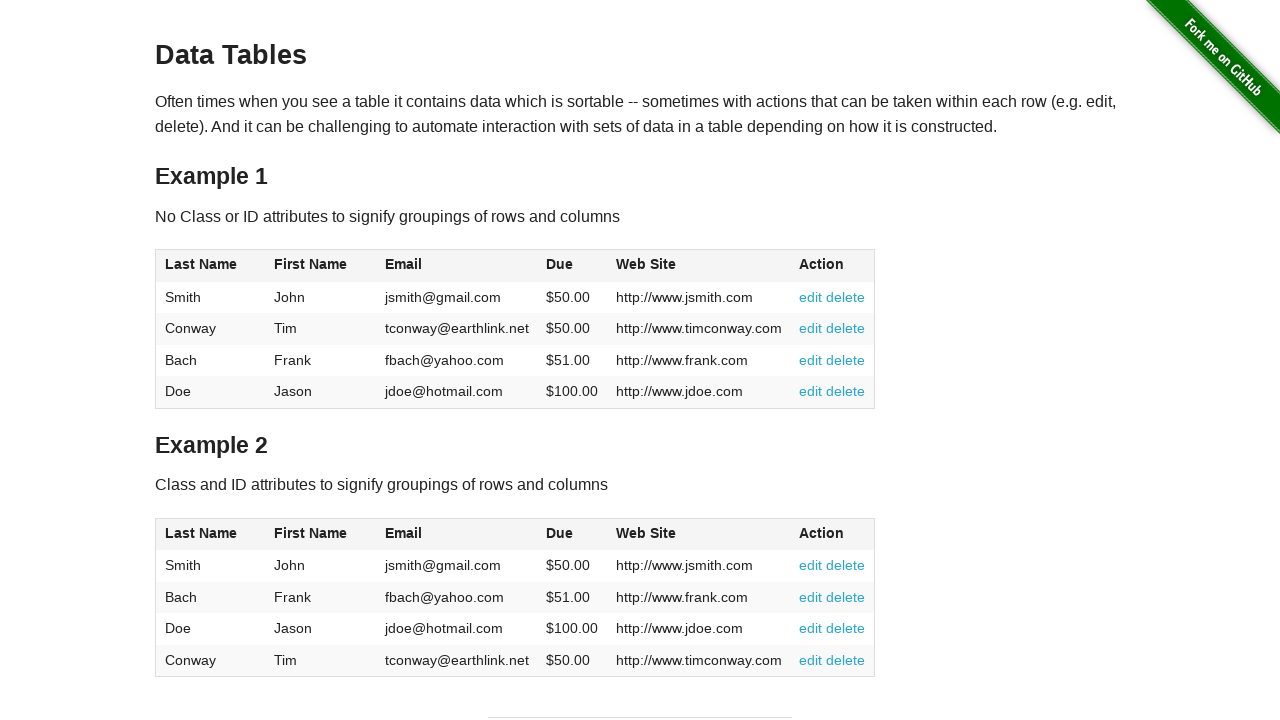